Tests that all Data Access Mode radio buttons (SOAP, REST XML, REST JSON, JDBC) are selectable

Starting URL: https://parabank.parasoft.com/parabank/admin.htm

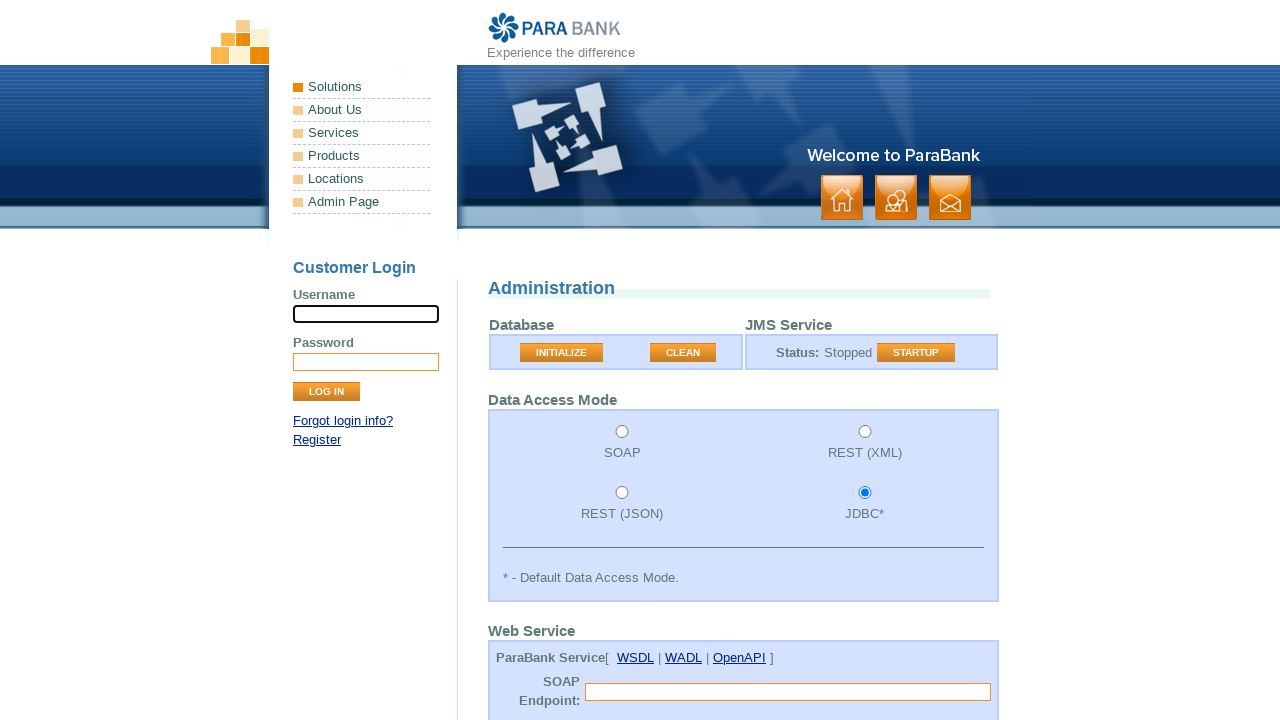

Navigated to ParaBank admin page
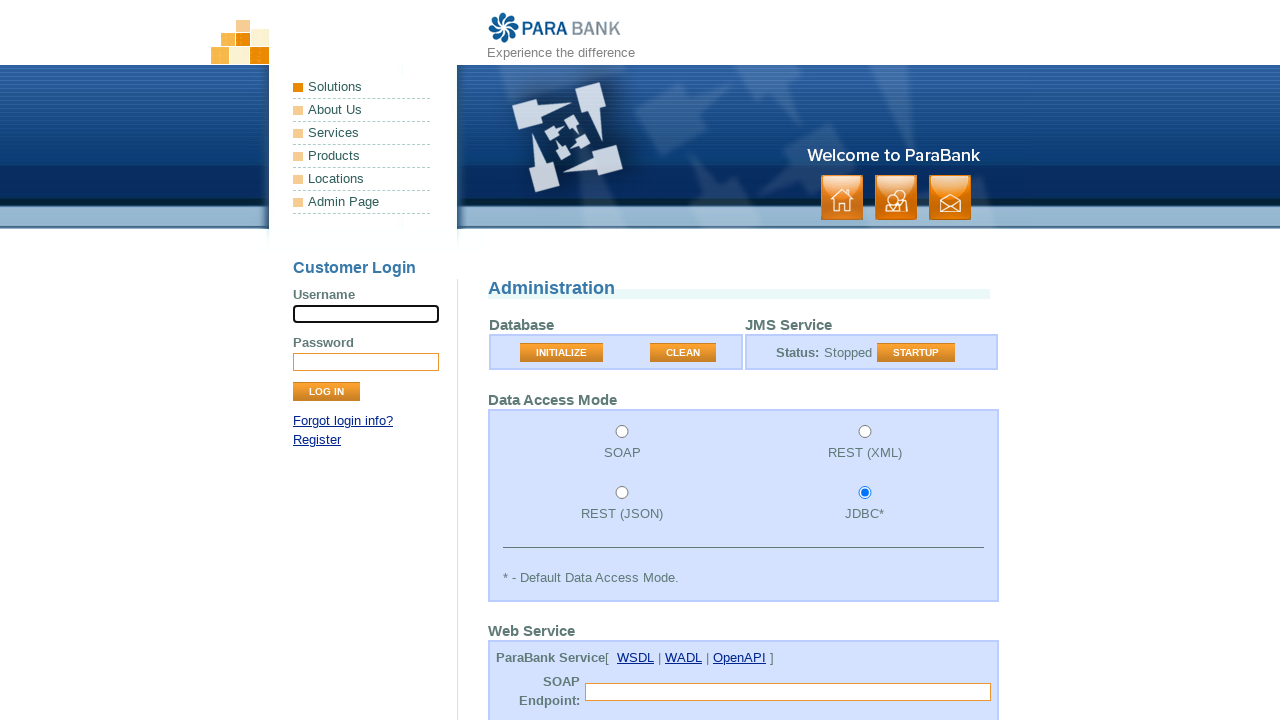

Clicked SOAP radio button at (622, 432) on input#accessMode1[value='soap']
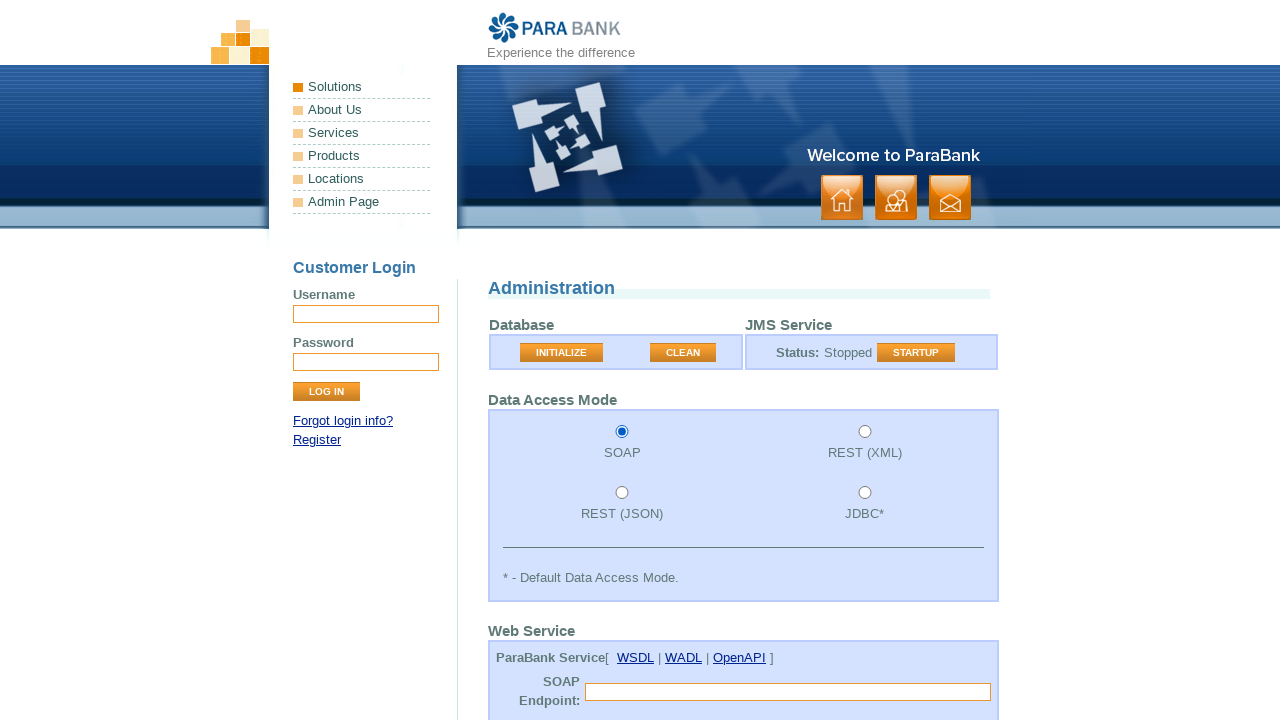

Clicked REST XML radio button at (865, 432) on input#accessMode2[value='restxml']
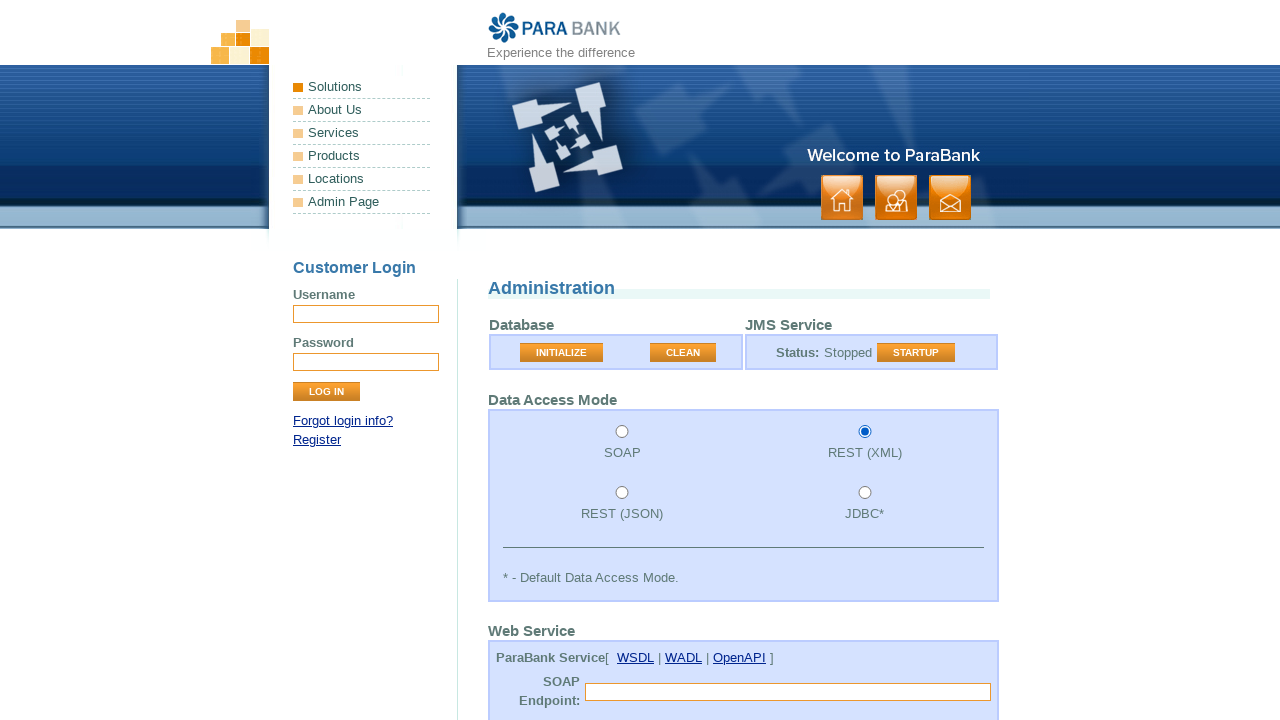

Clicked REST JSON radio button at (622, 493) on input#accessMode3[value='restjson']
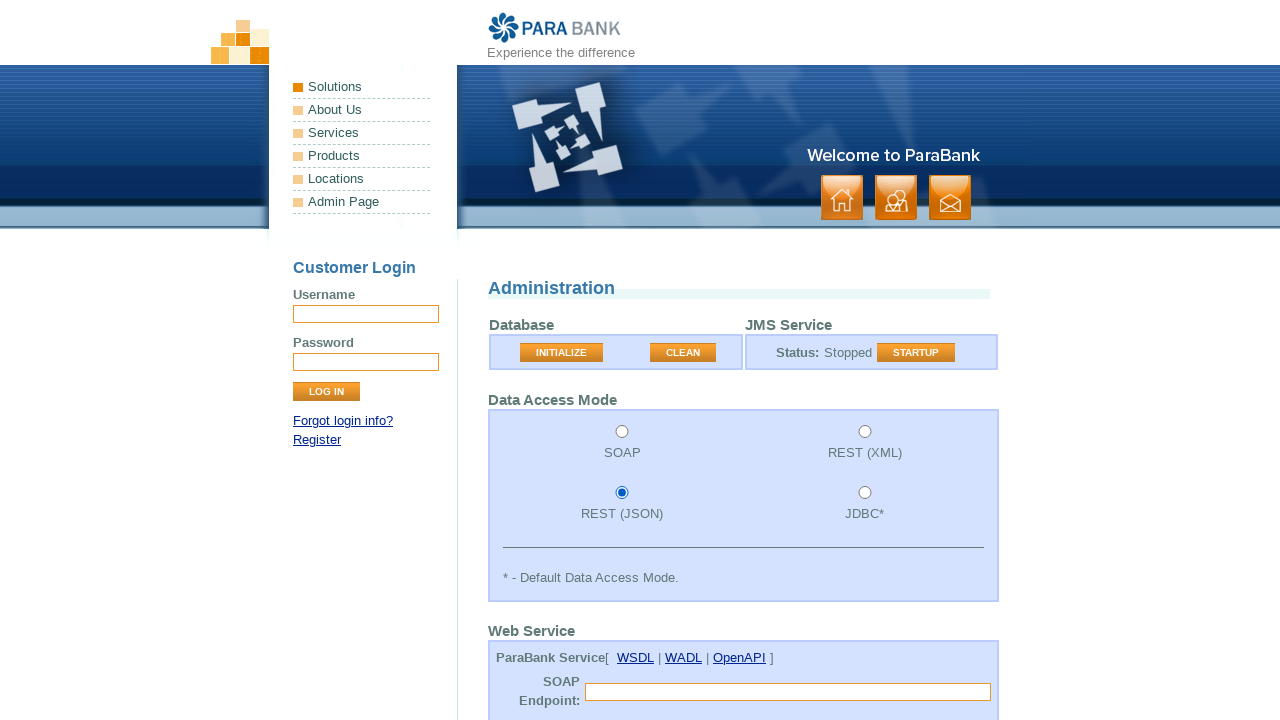

Clicked JDBC radio button at (865, 493) on input#accessMode4[value='jdbc']
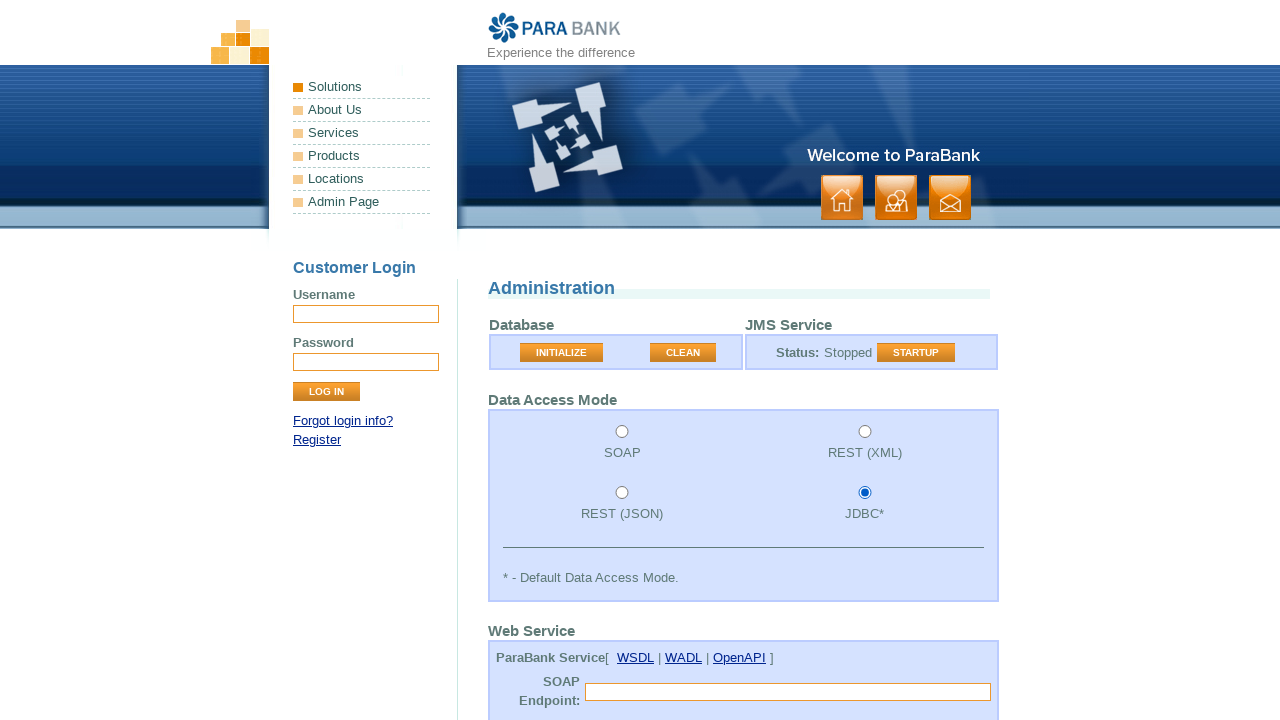

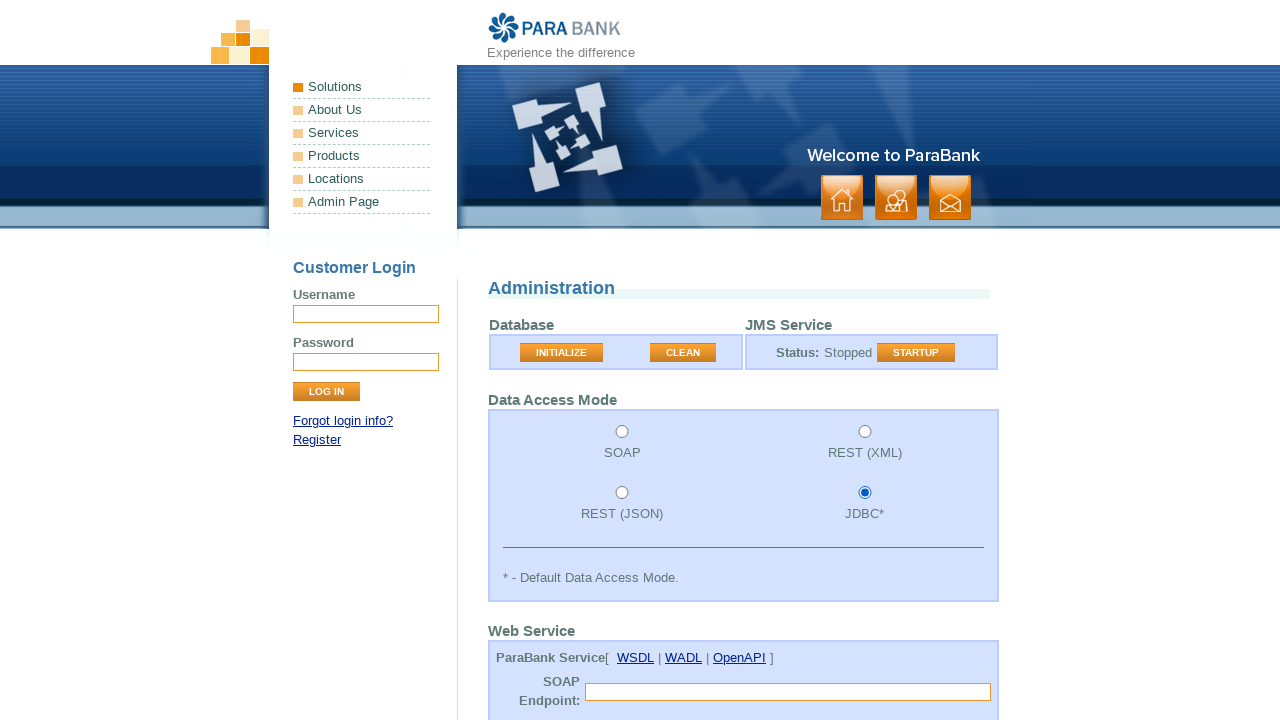